Tests navigation to the practice automation site, verifies the page title, clicks on the Spinners link, and waits for an XHR response to complete.

Starting URL: https://practice-automation.com/

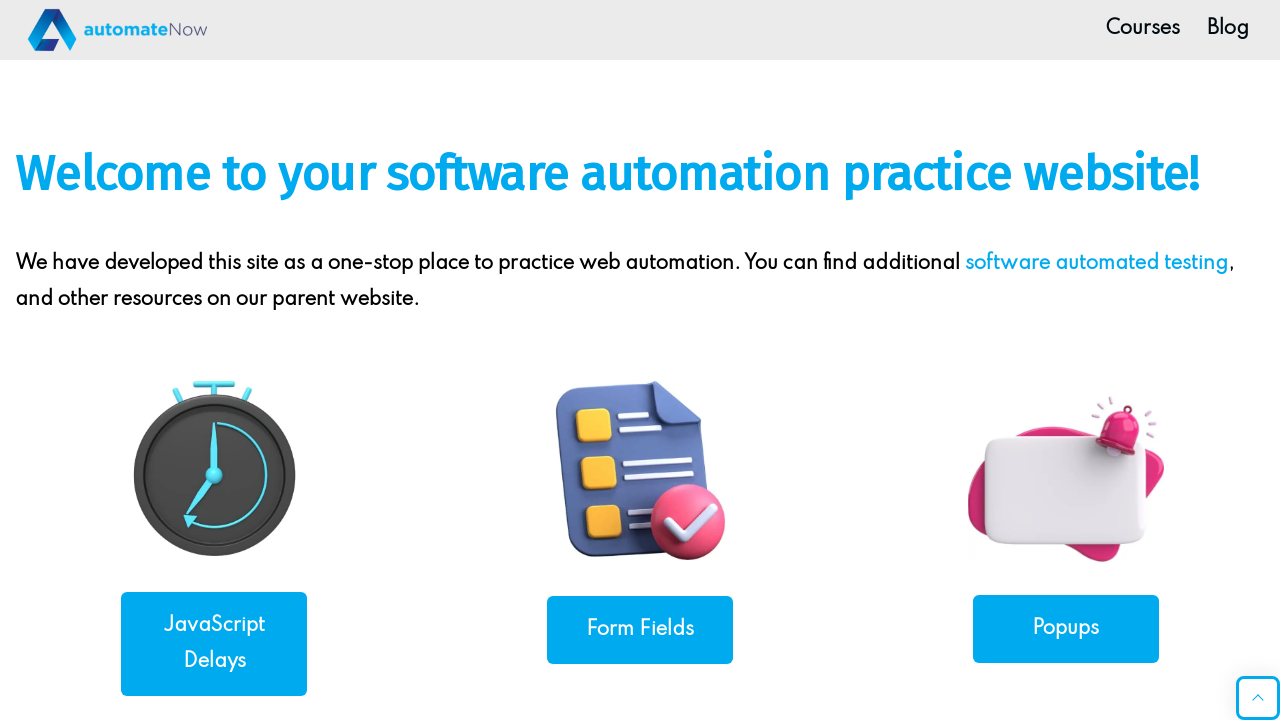

Verified page title matches expected value
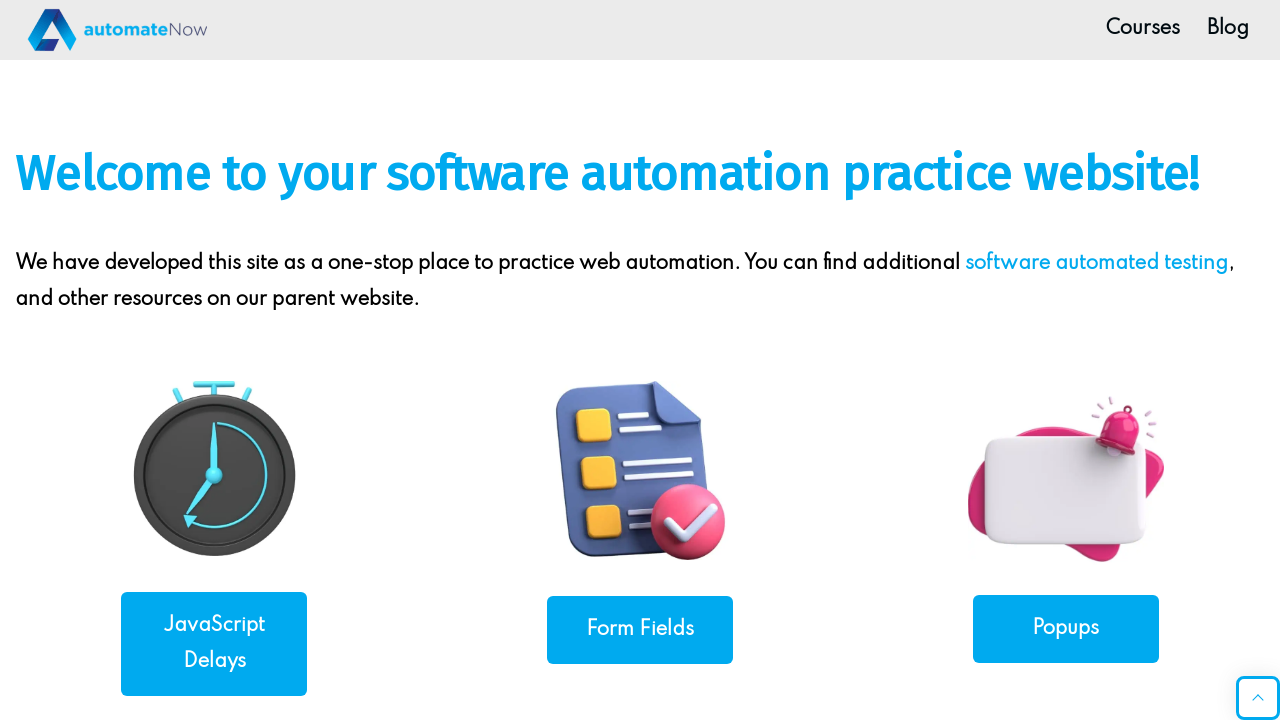

Spinner button became visible
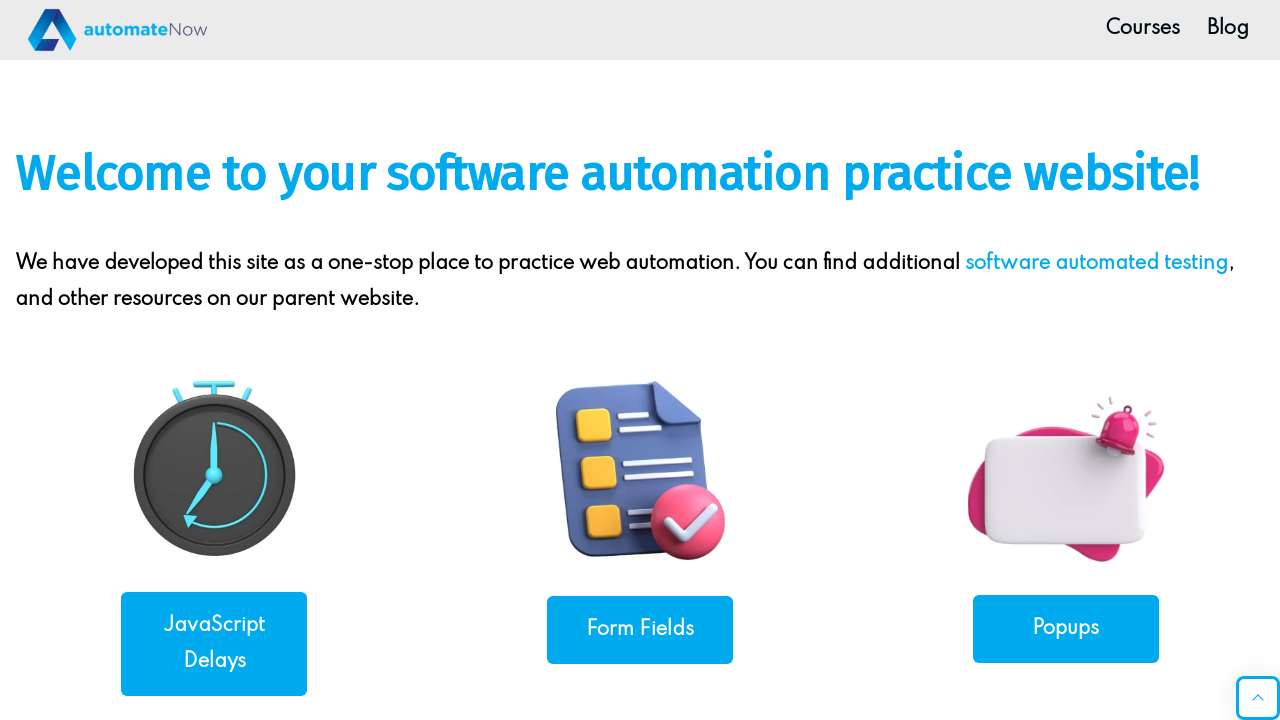

Clicked Spinners link at (640, 360) on a:has-text("Spinners")
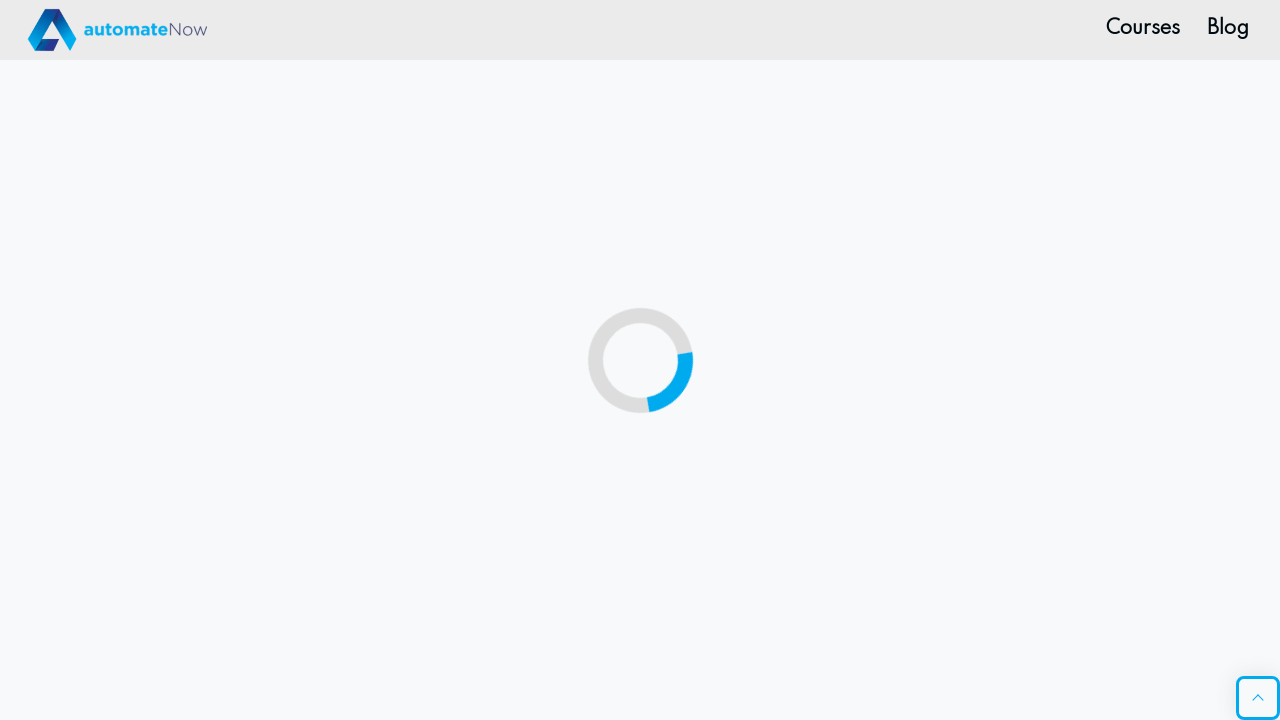

XHR response with 'sodar' pattern received
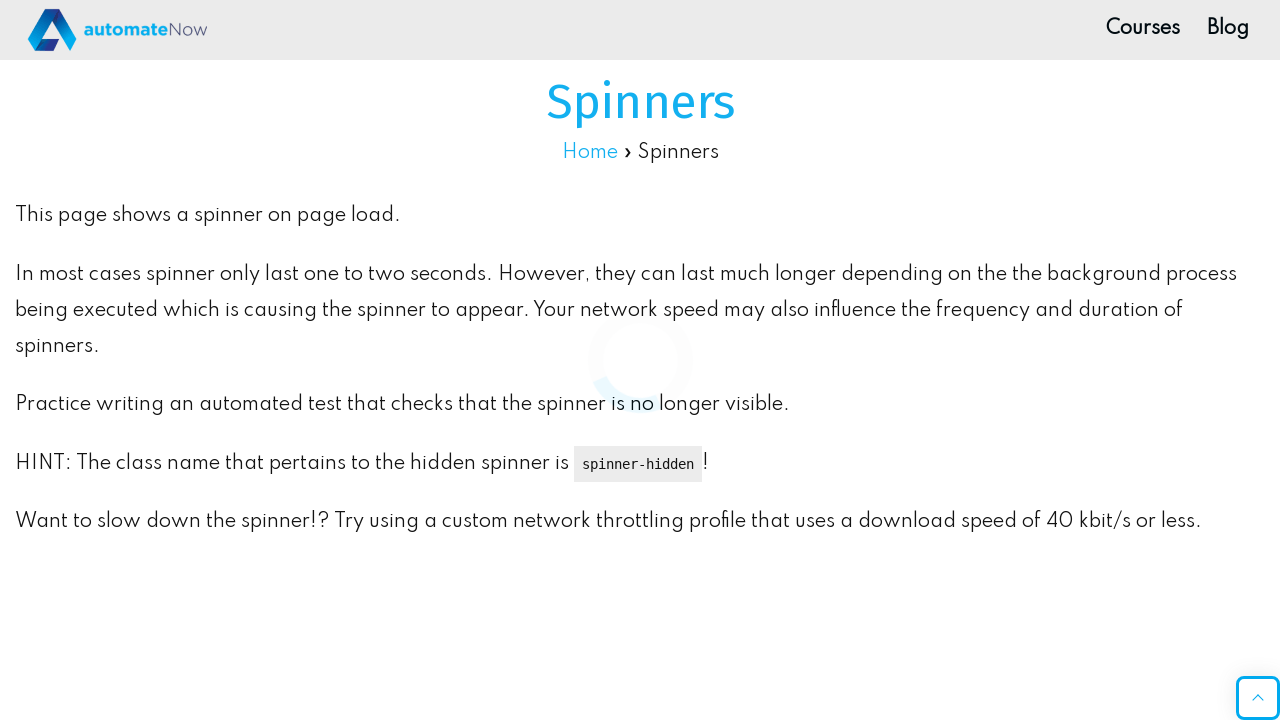

Verified XHR response status is OK
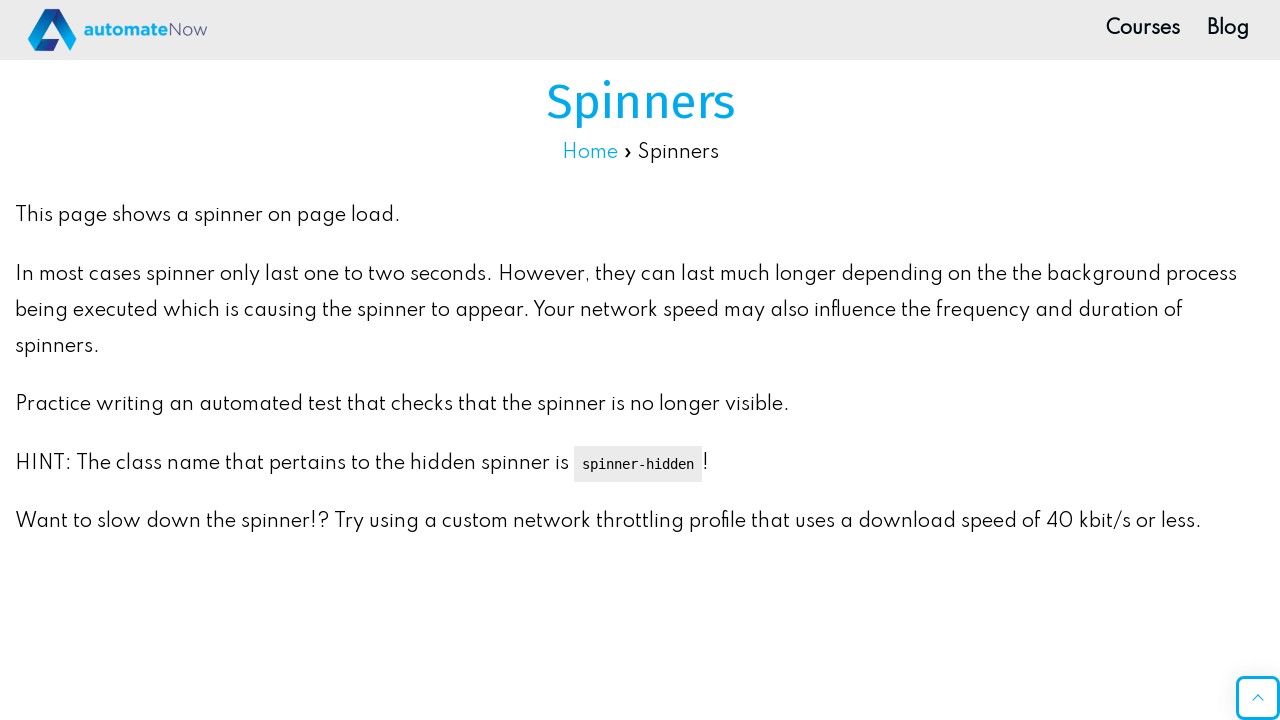

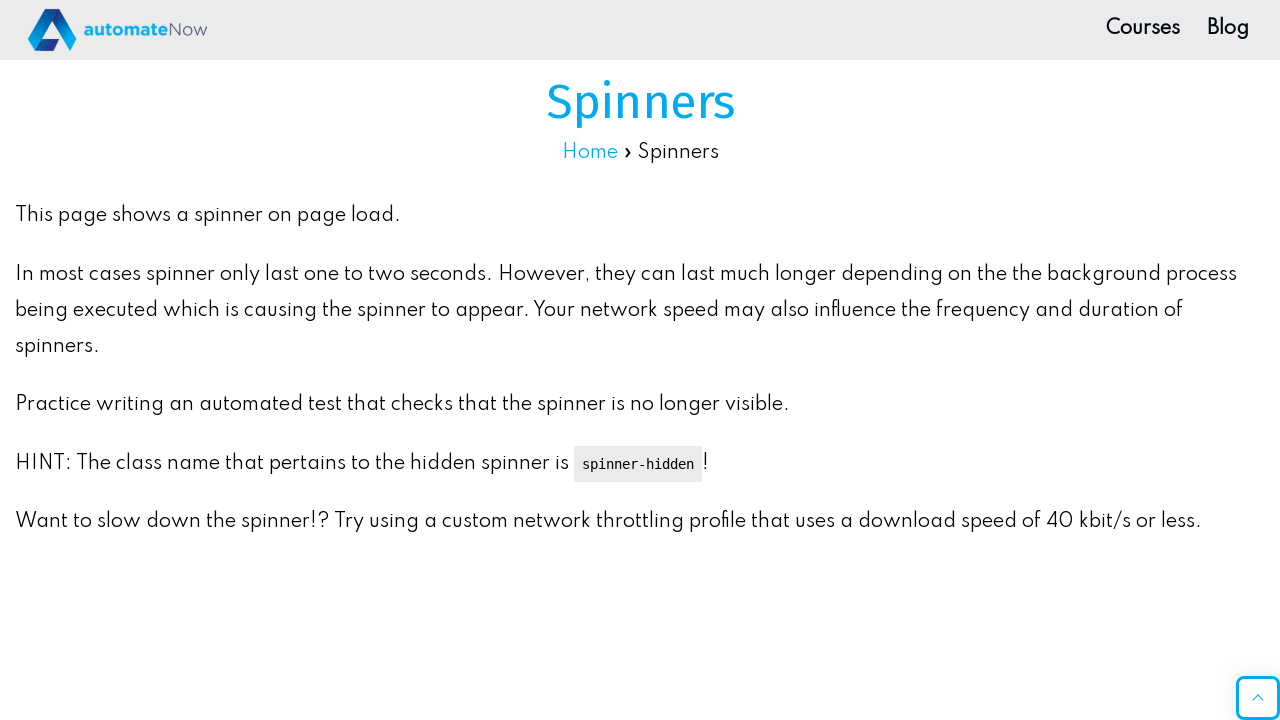